Tests dynamic content changes by navigating to the Dynamic Content page, capturing text before clicking a refresh link, then verifying the text changes after clicking

Starting URL: https://the-internet.herokuapp.com/

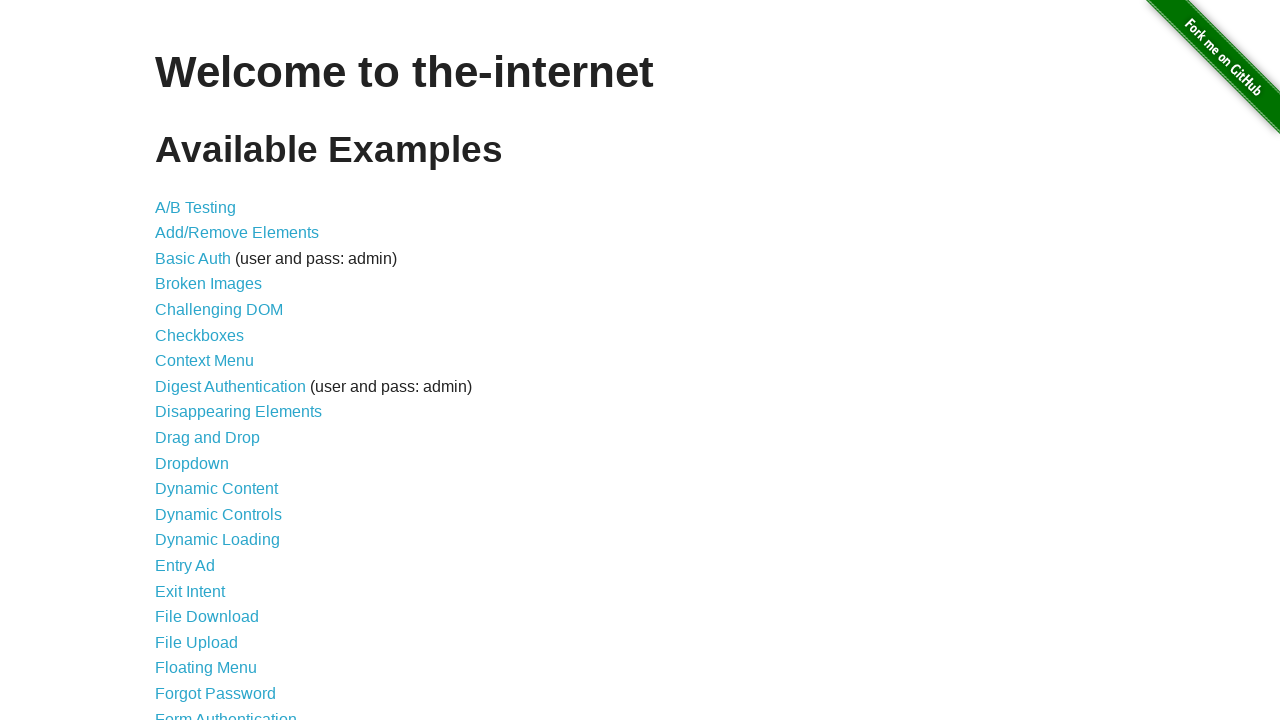

Clicked on Dynamic Content link at (216, 489) on text=Dynamic Content
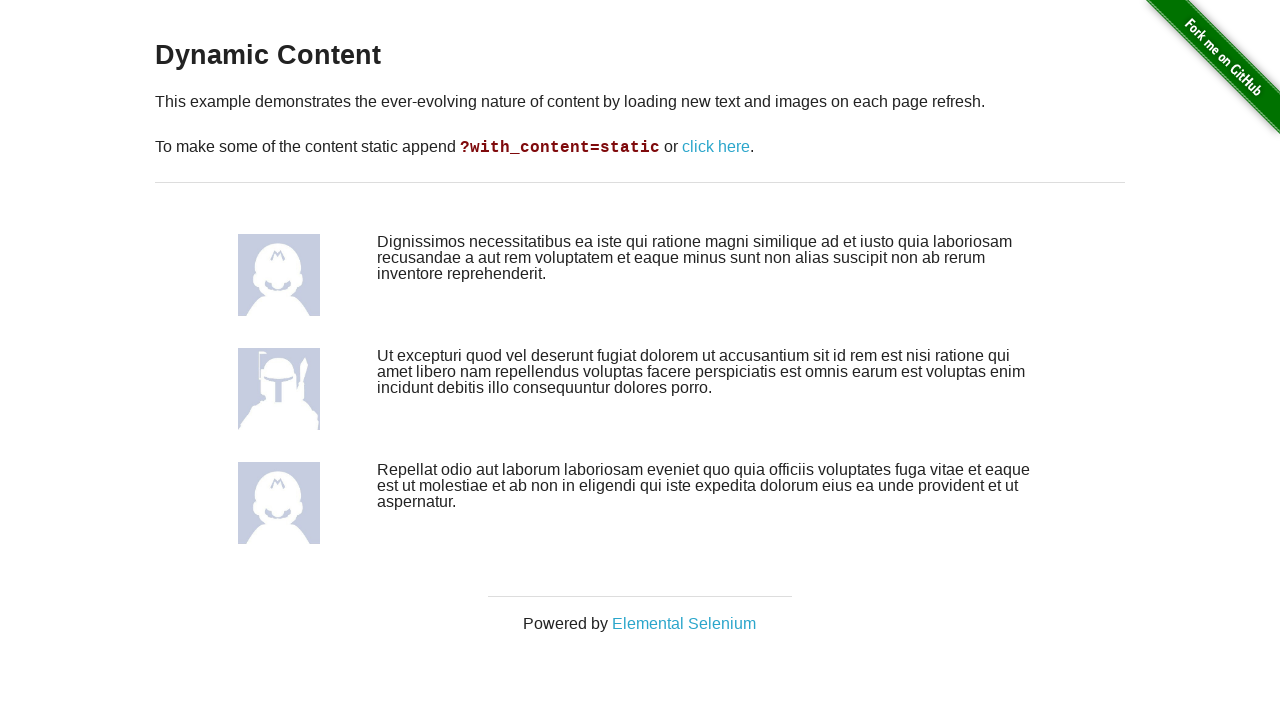

Dynamic content elements loaded and visible
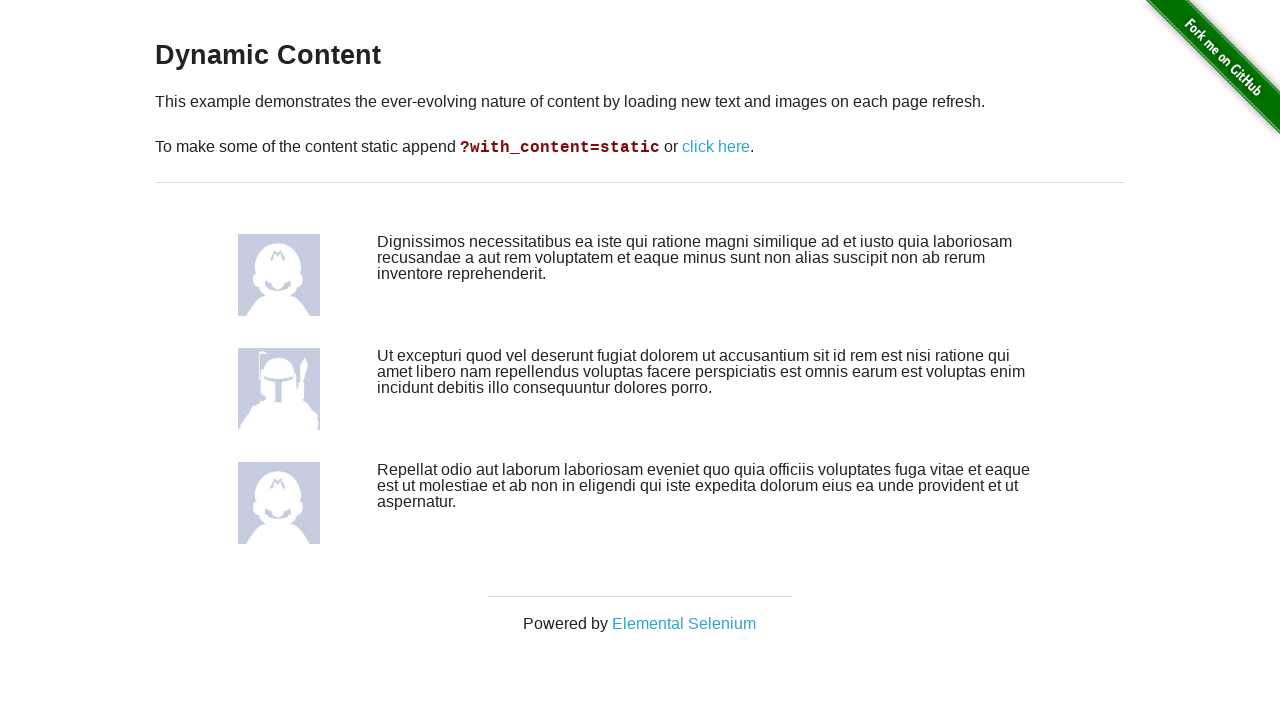

Captured text content before refresh
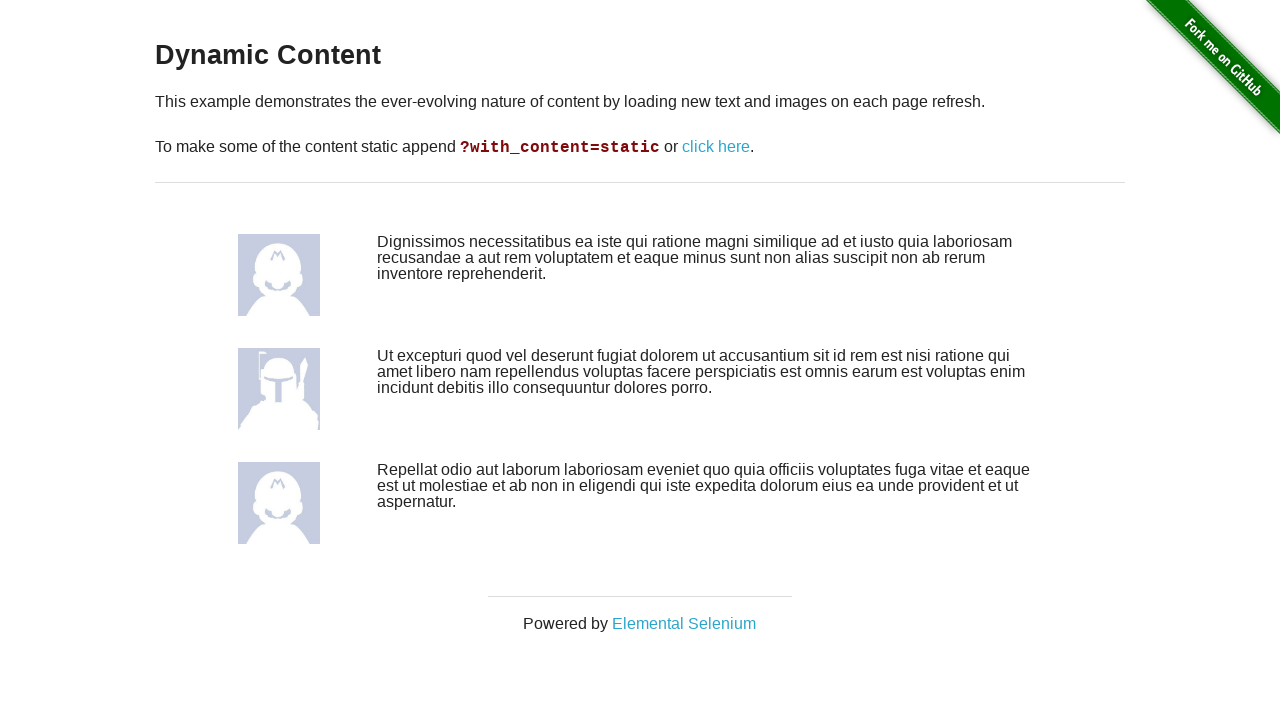

Extracted text values from content elements
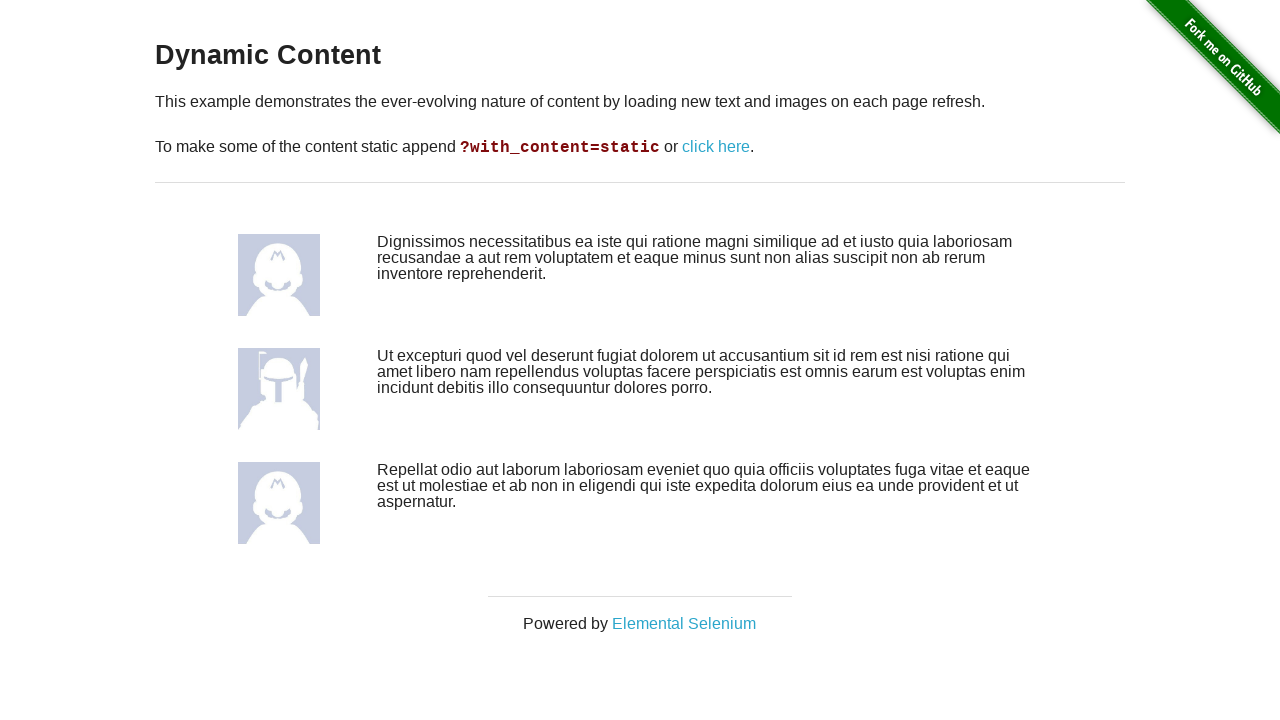

Clicked refresh link to reload dynamic content at (716, 147) on text=click here
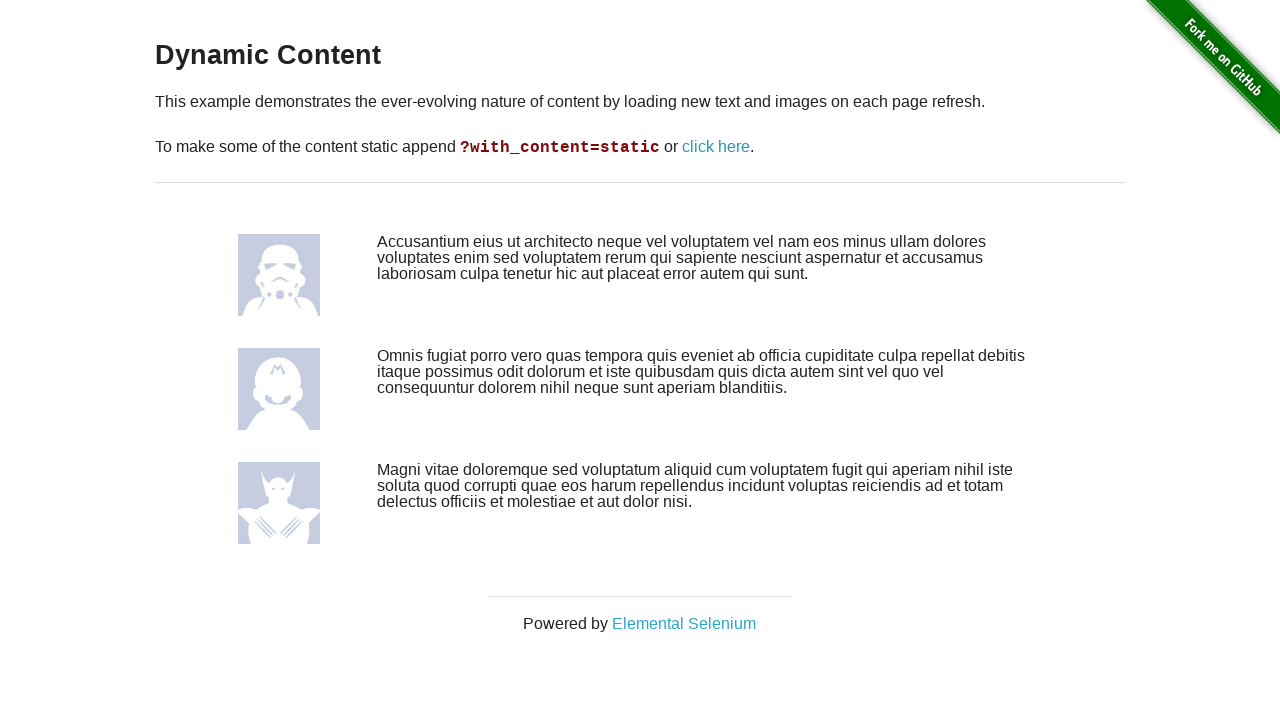

Dynamic content reloaded after refresh
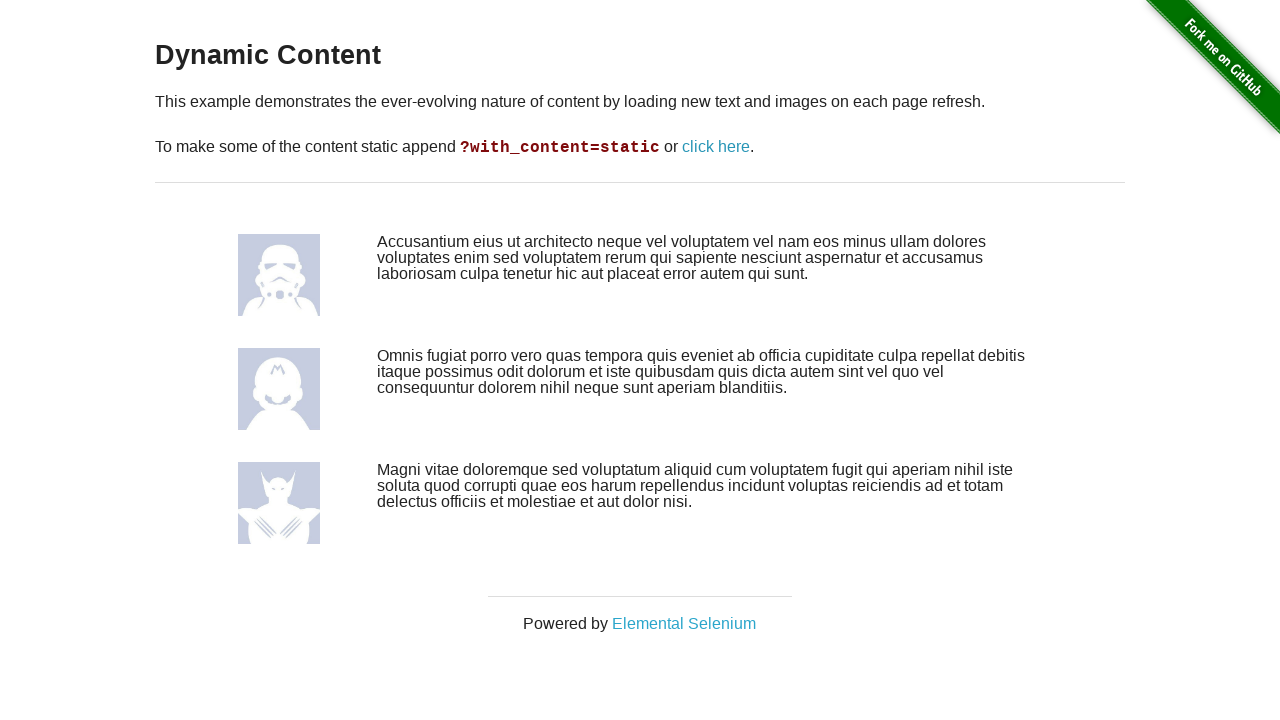

Captured text content after refresh
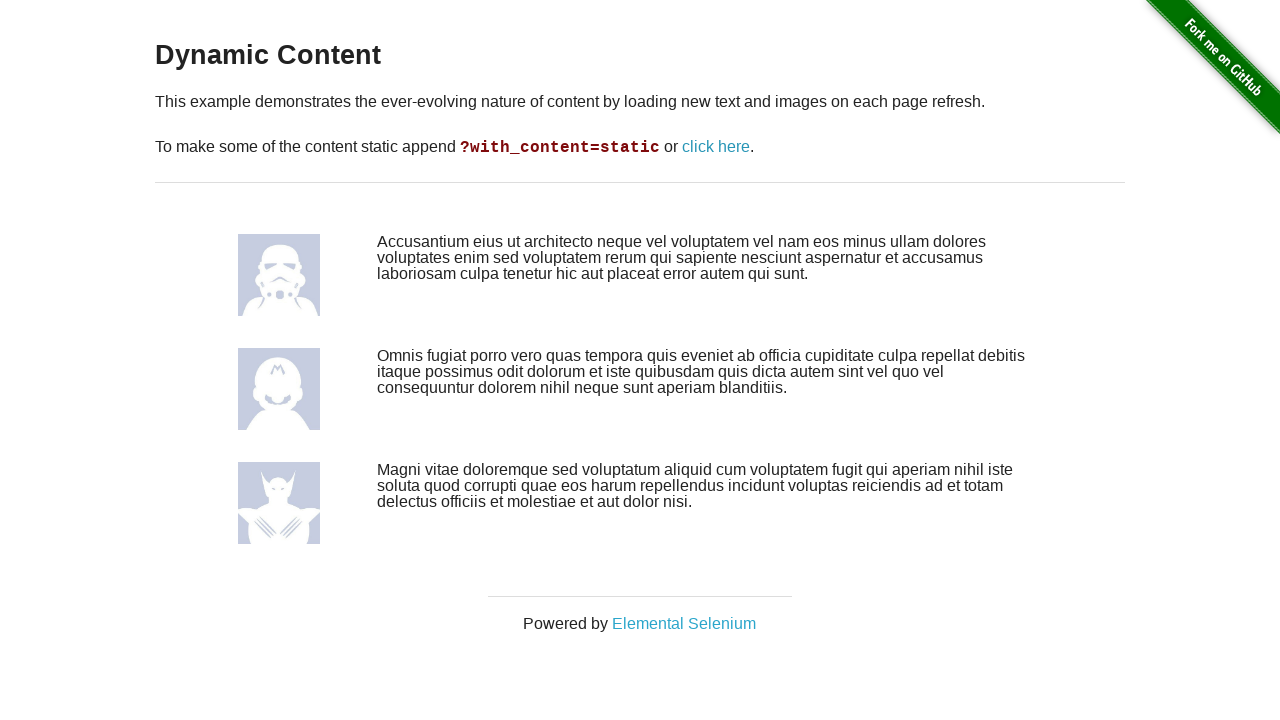

Extracted text values from reloaded content elements
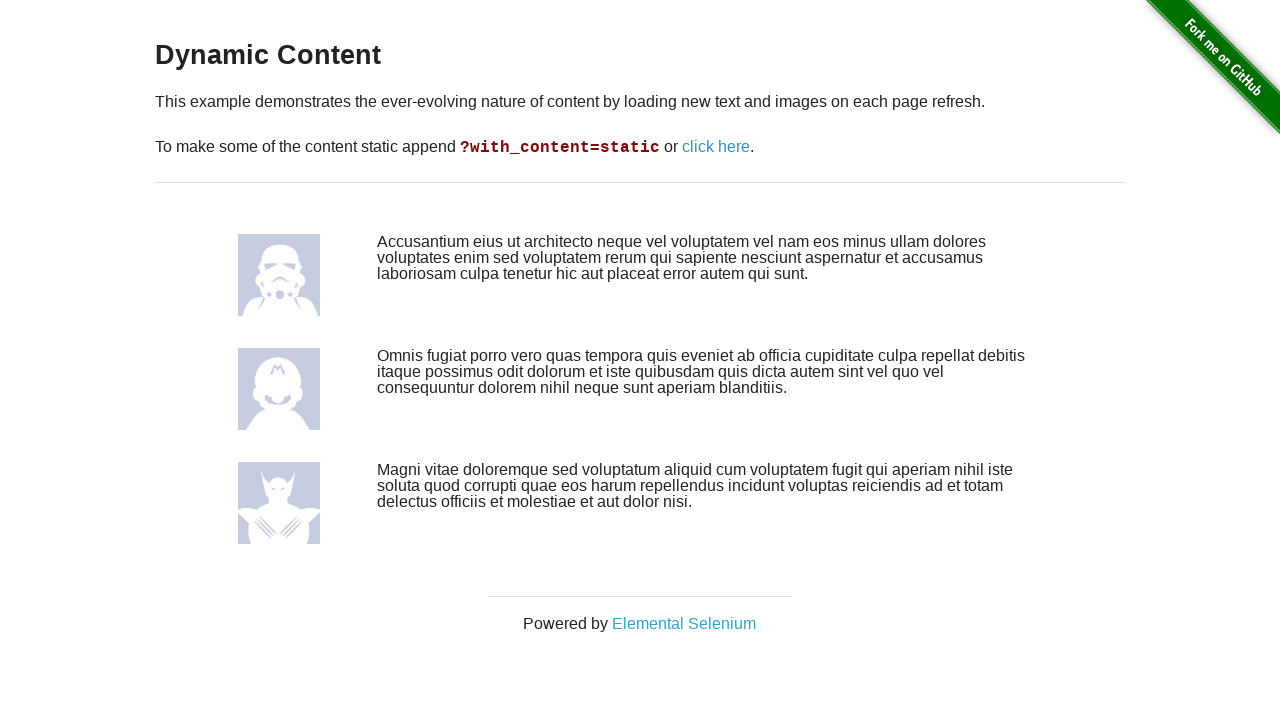

Verified that number of content elements remained the same
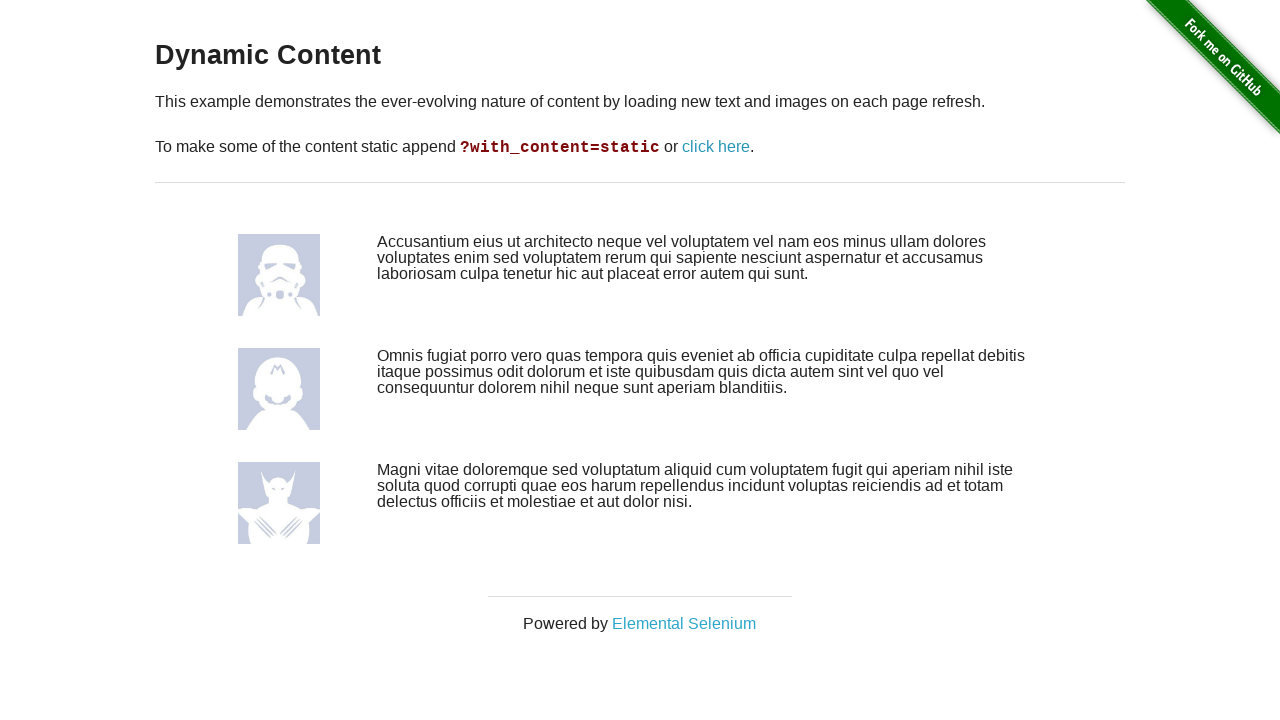

Verified that all text content changed after refresh
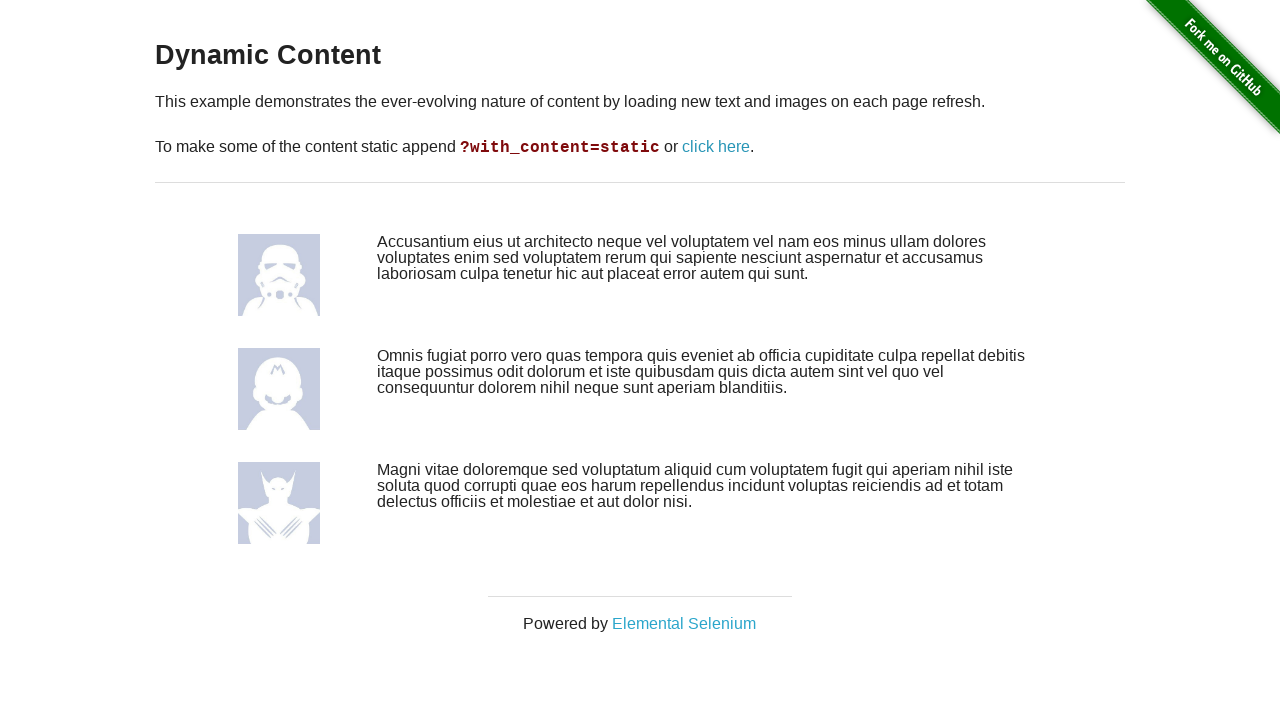

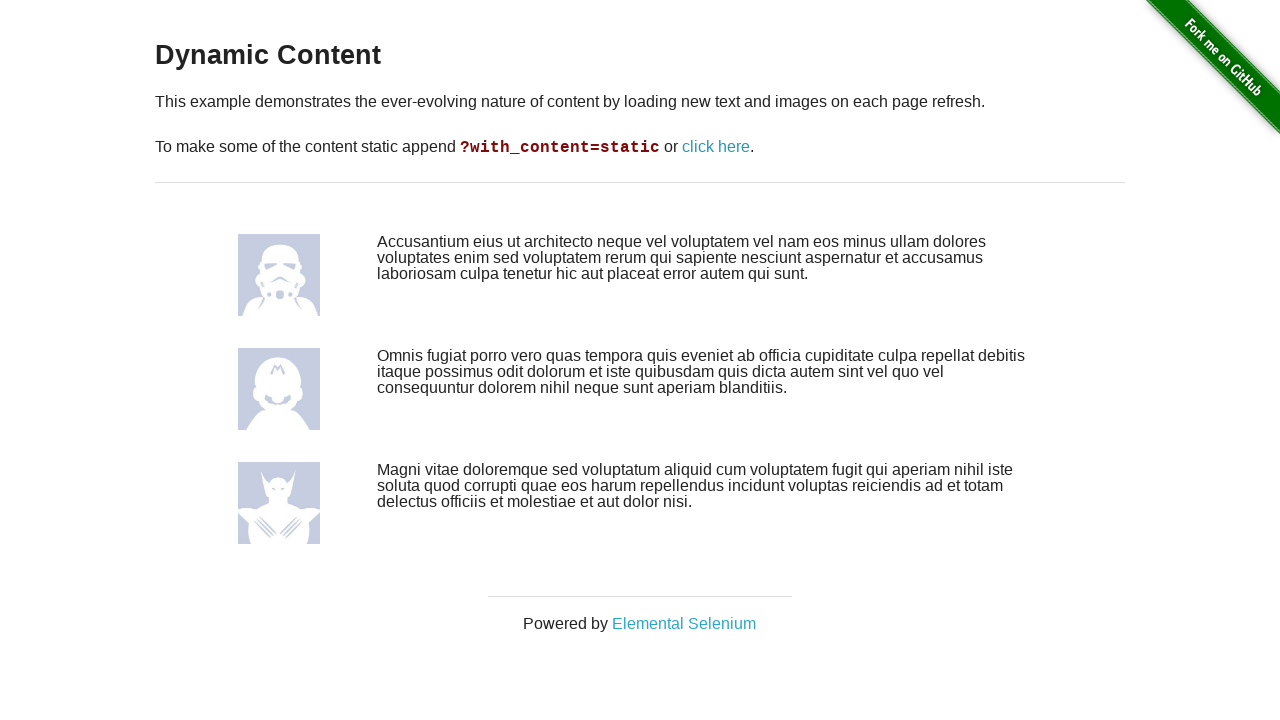